Tests a login and password reset flow by filling forms, clicking buttons, and navigating through error states and password recovery

Starting URL: https://rahulshettyacademy.com/locatorspractice/

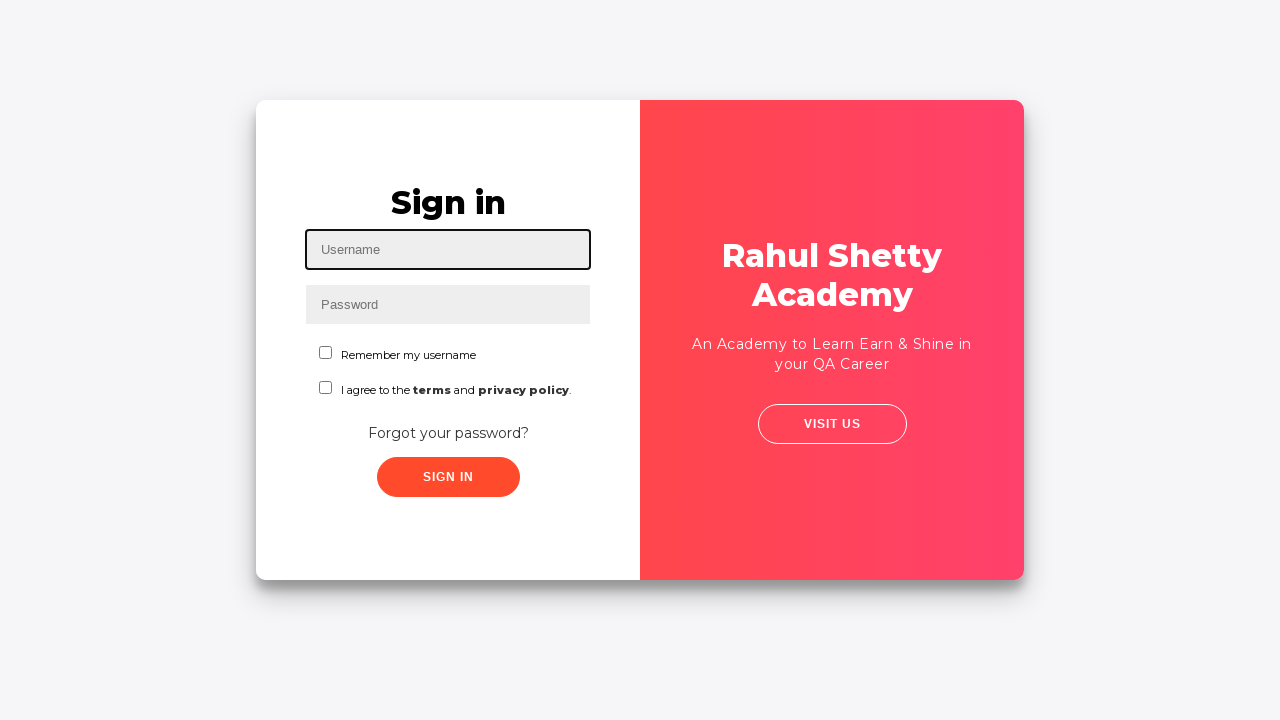

Filled username field with 'Samiran' on #inputUsername
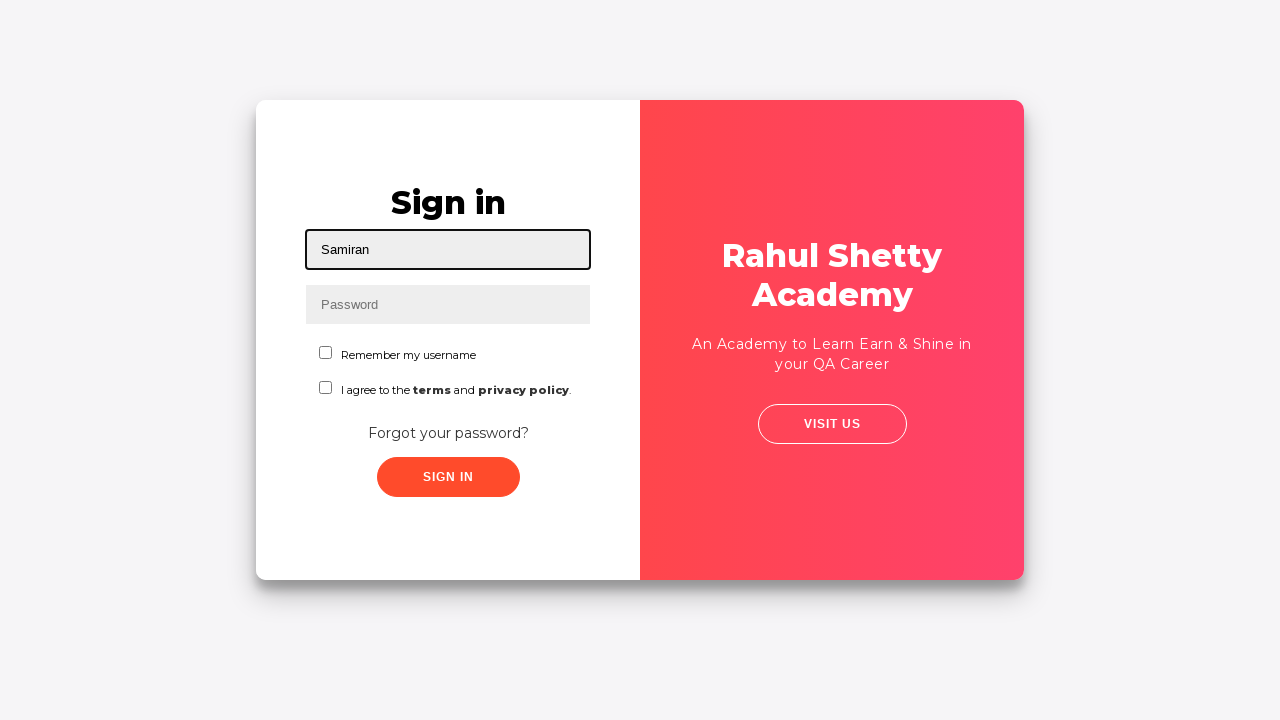

Filled password field with 'samiran123' on input[name='inputPassword']
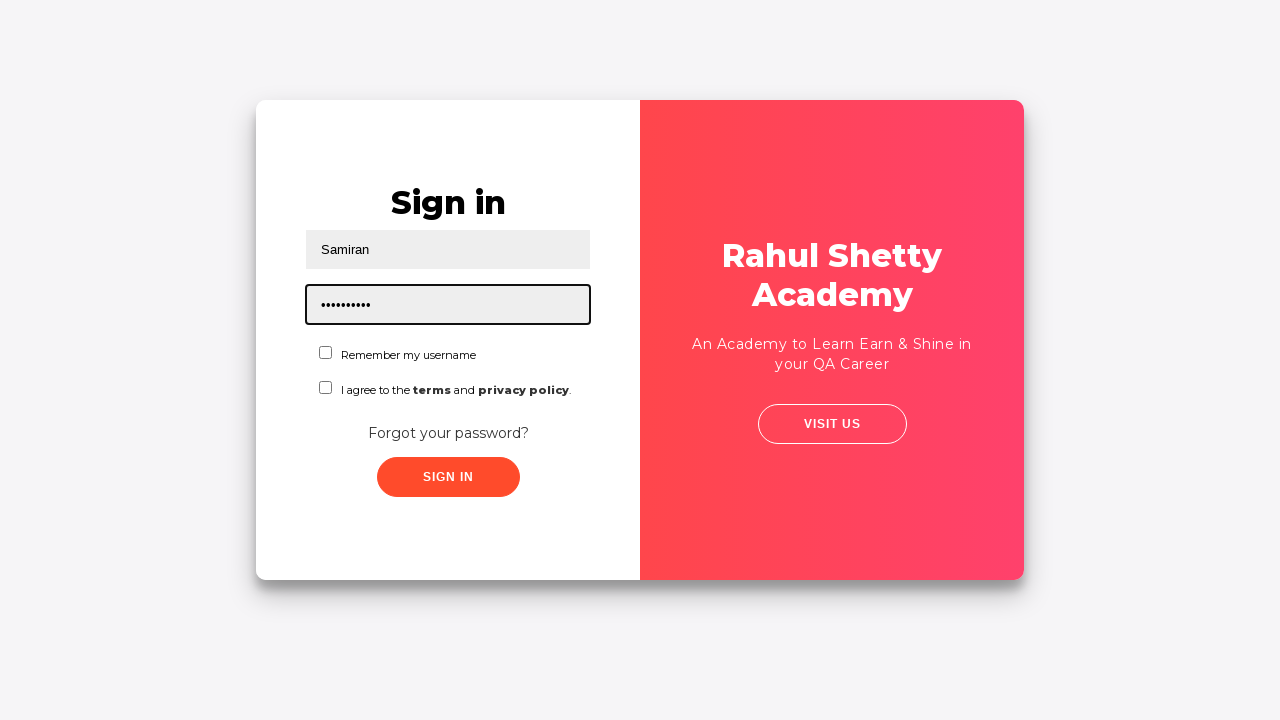

Clicked sign in button at (448, 477) on .signInBtn
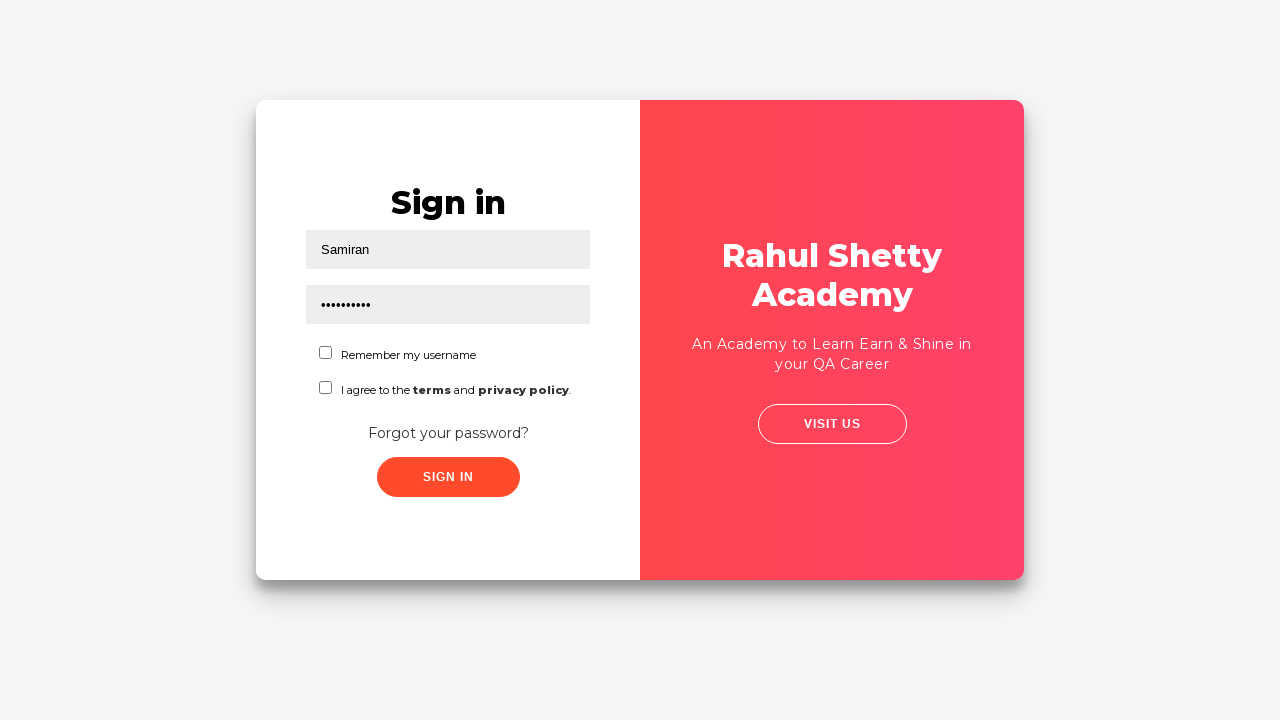

Waited for error message to appear
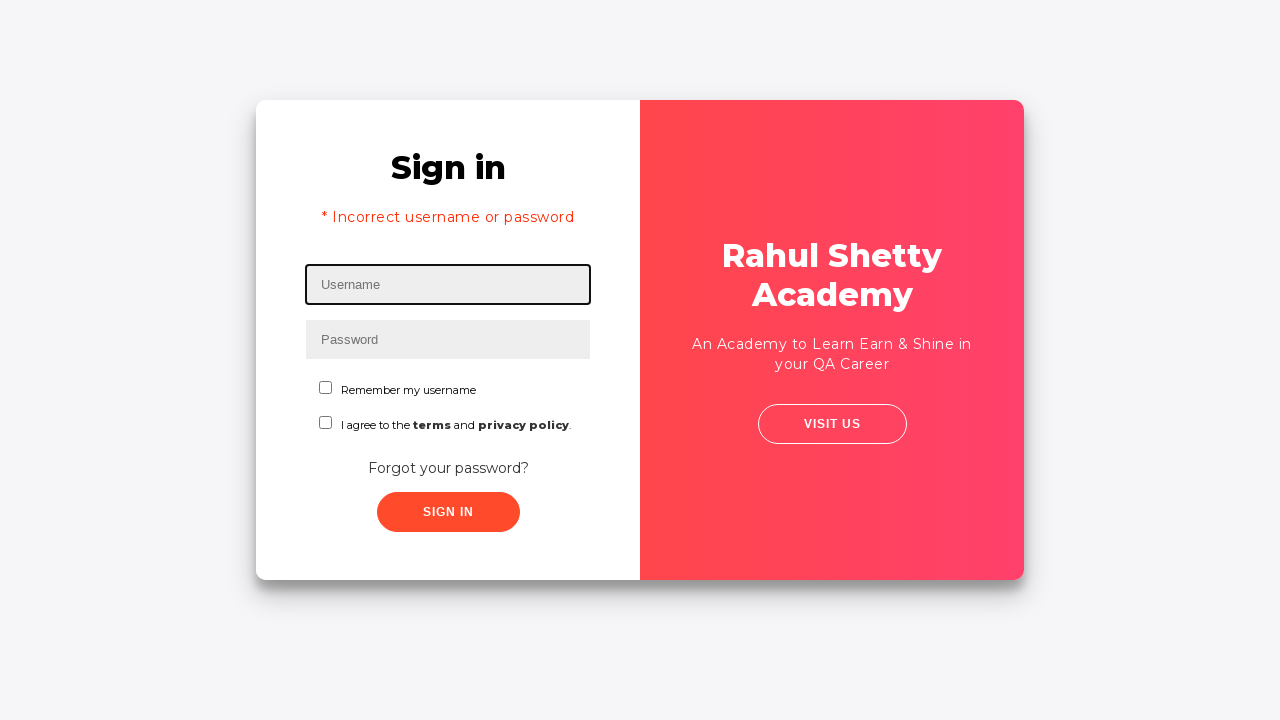

Retrieved error message: * Incorrect username or password 
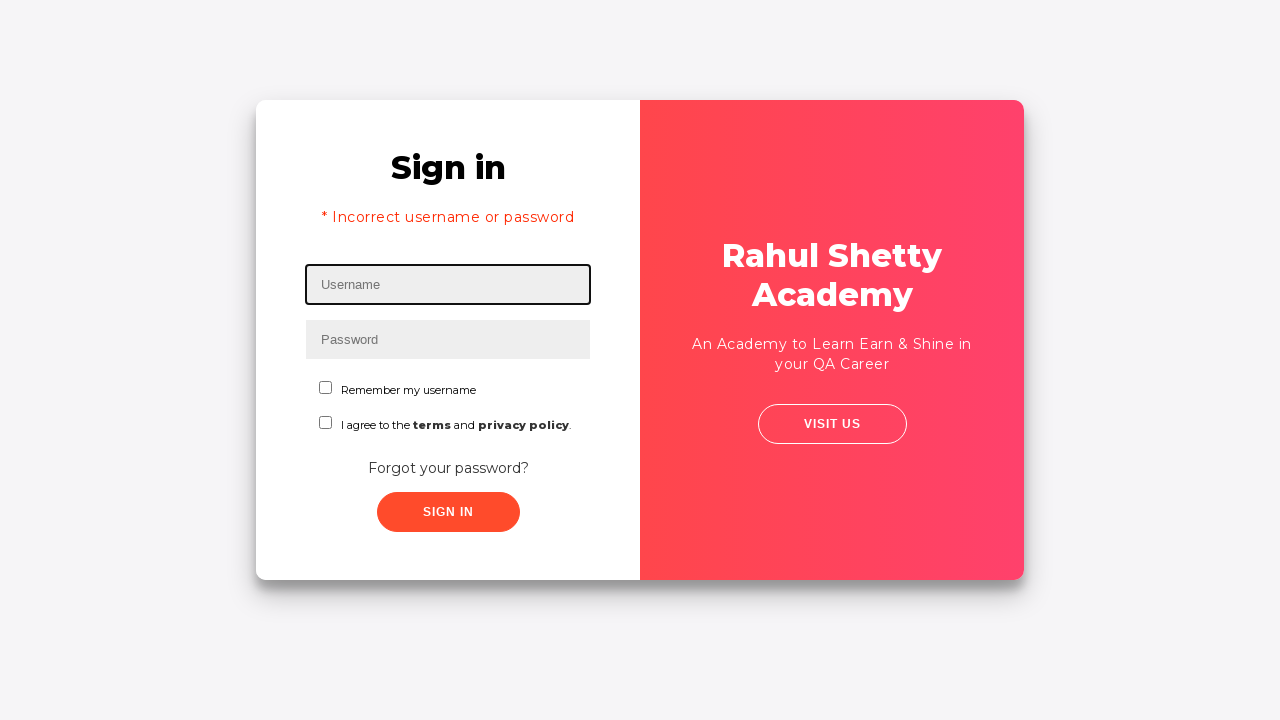

Clicked 'Forgot your password?' link at (448, 468) on xpath=//a[text()='Forgot your password?']
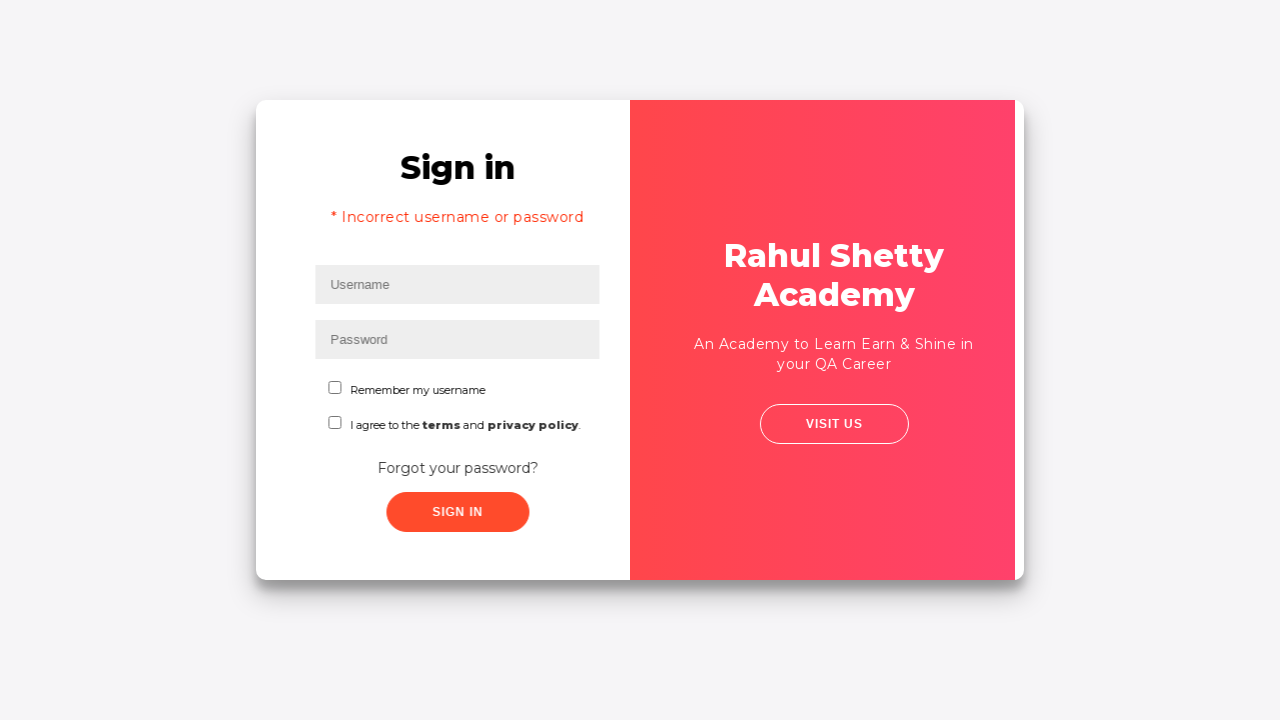

Filled name field with 'Samiran' on password reset form on //input[@placeholder='Name']
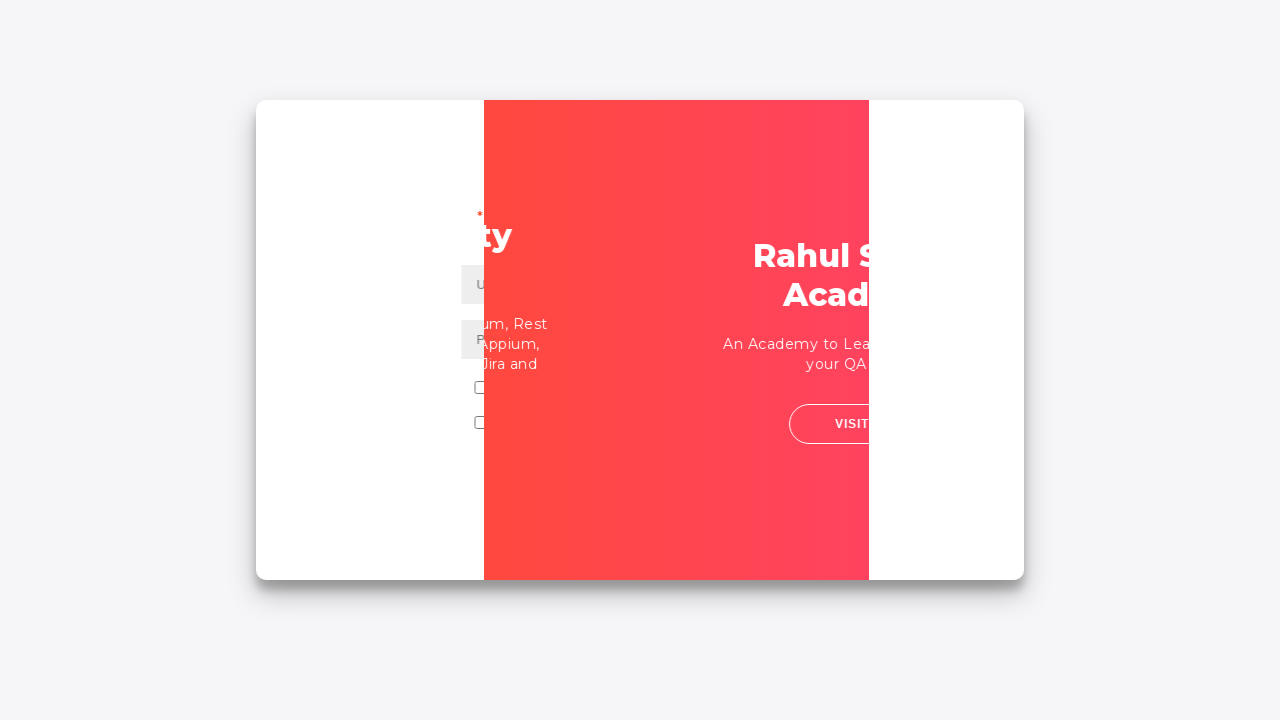

Filled email field with 'Samiran123@gmail.com' on input[placeholder='Email']
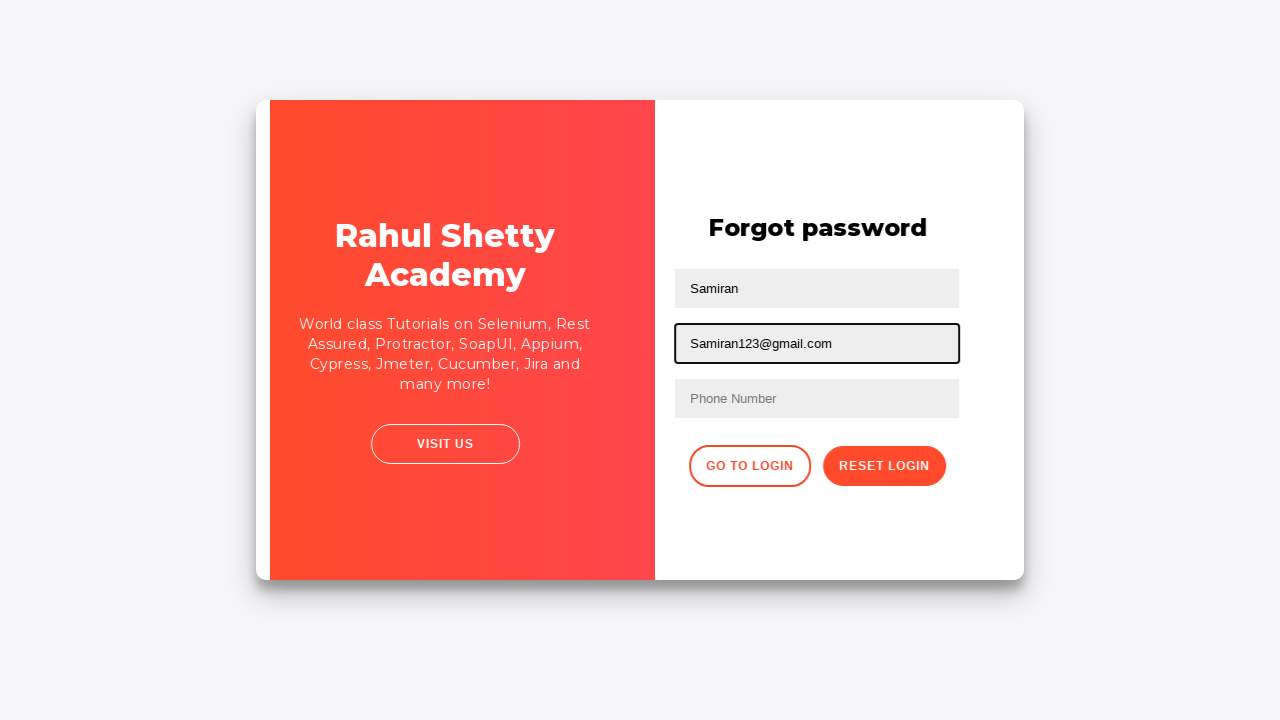

Cleared second text field on //input[@type='text'][2]
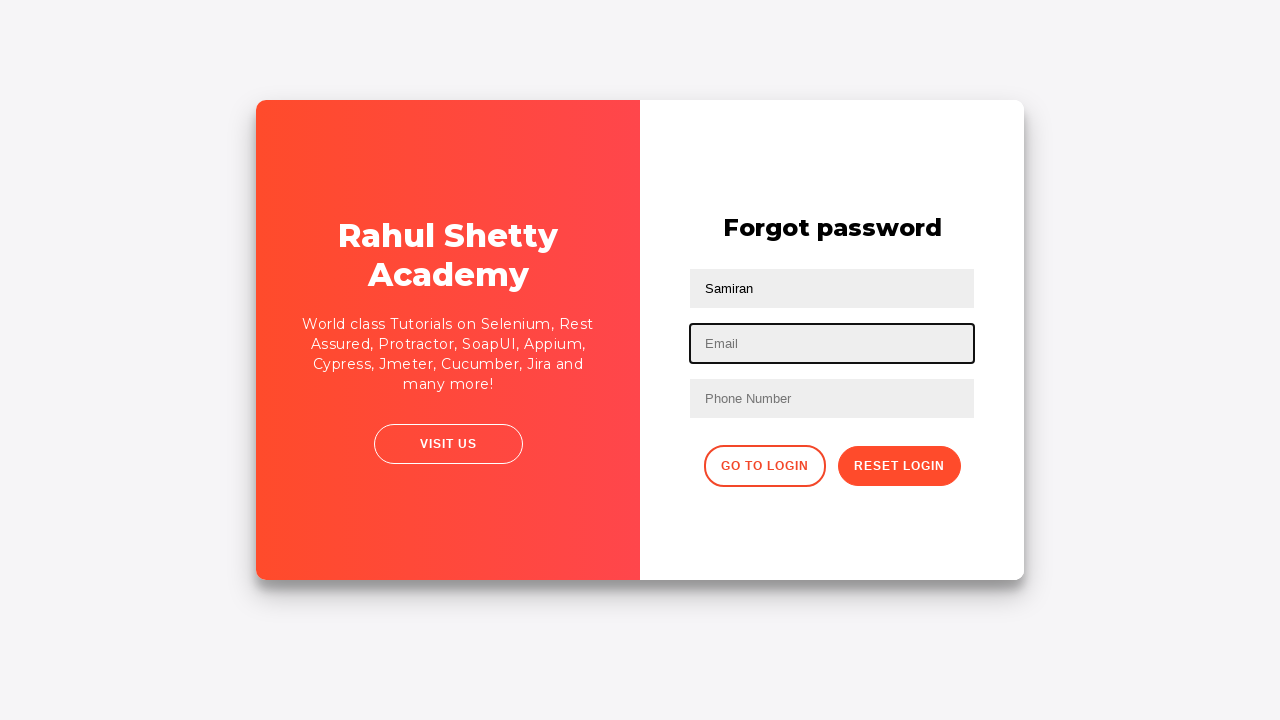

Filled email field with 'Tiasha123@capgemini.com' on input[type='text']:nth-child(3)
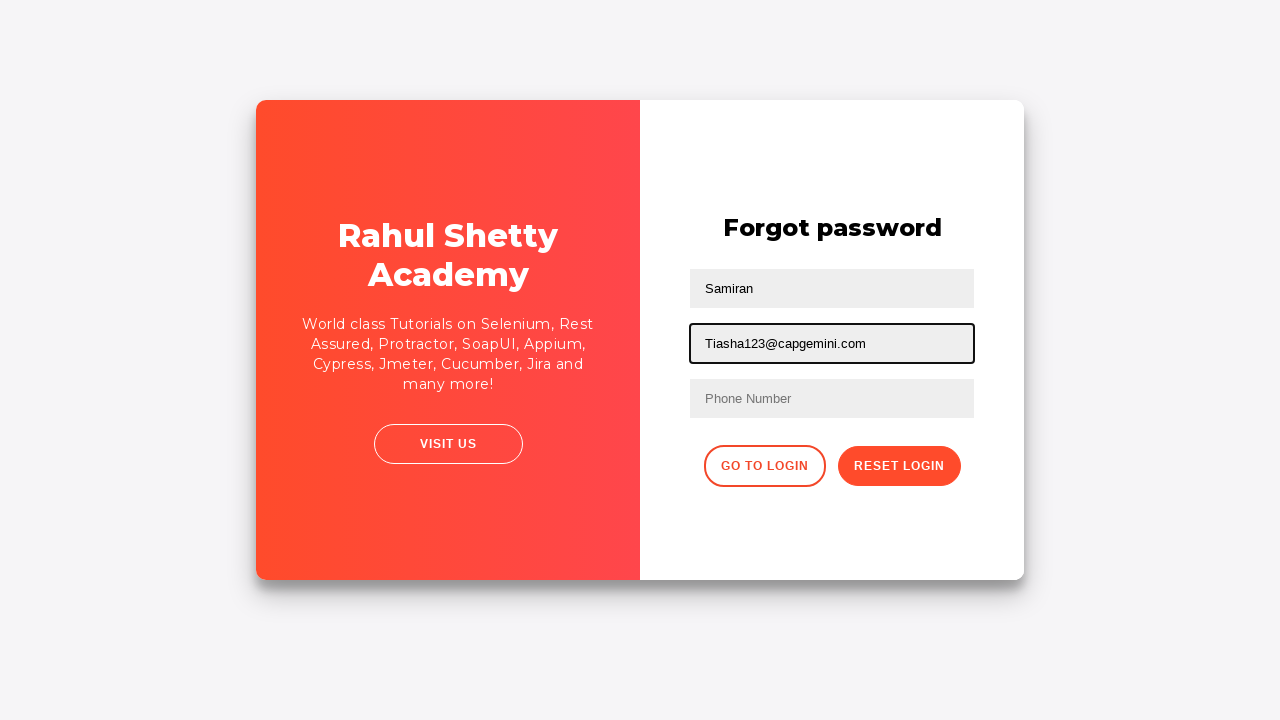

Filled phone number field with '9531658094' on //form/input[3]
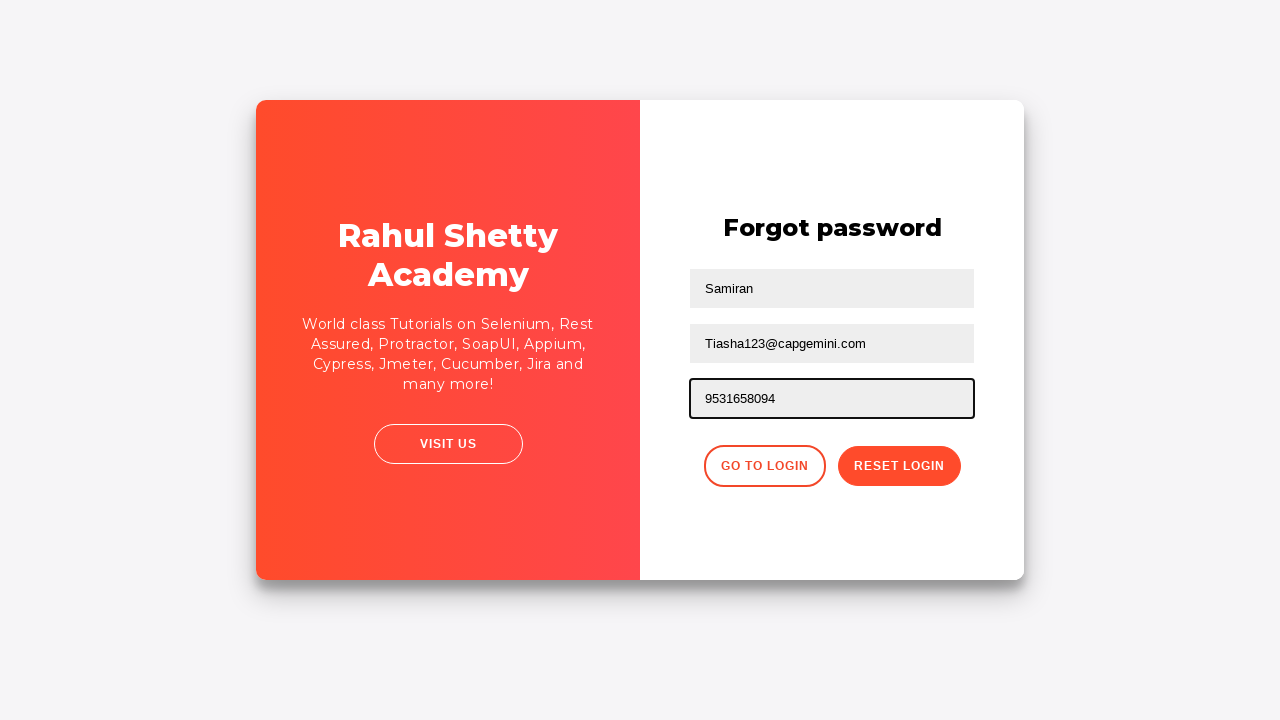

Clicked 'Reset Login' button at (899, 466) on button.reset-pwd-btn
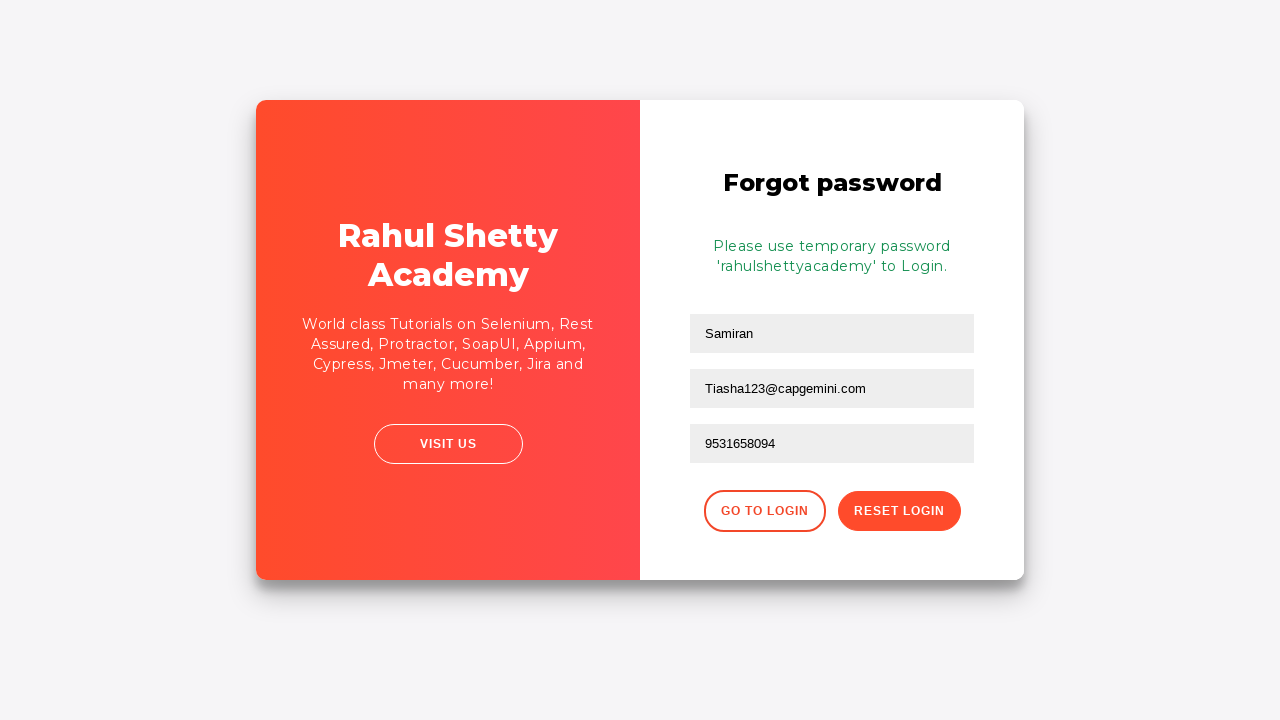

Waited for password reset confirmation message to appear
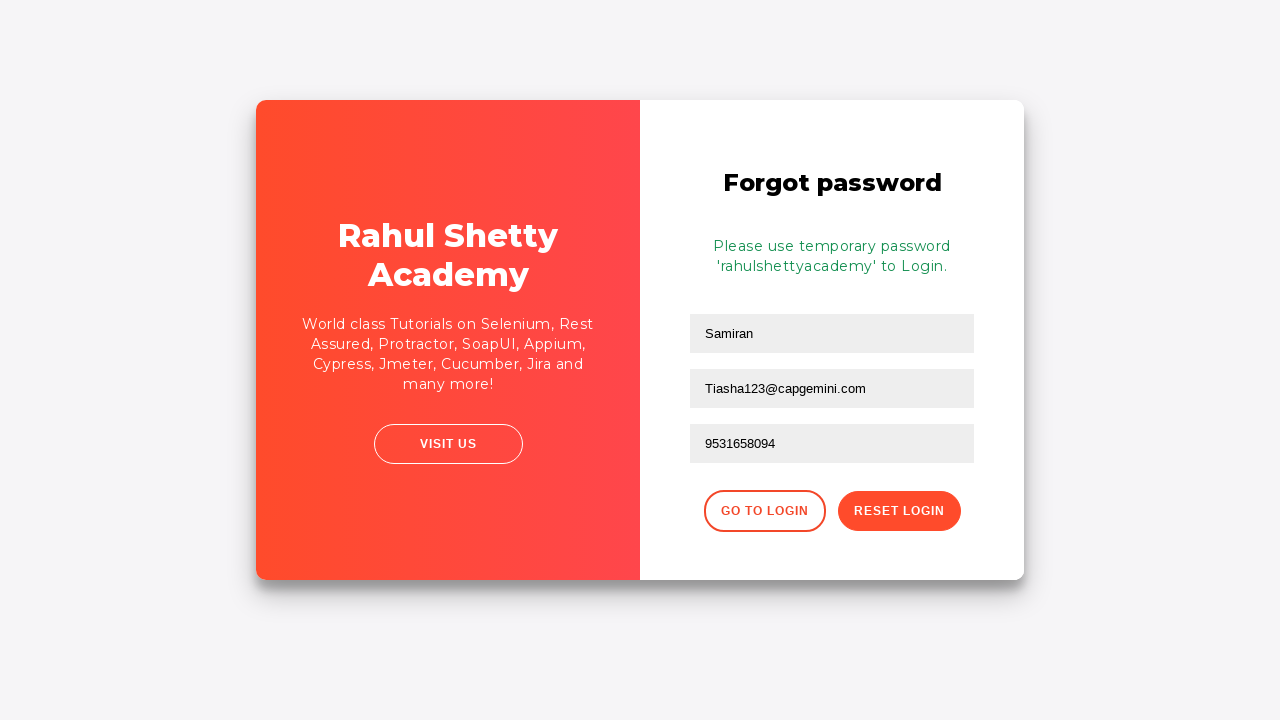

Retrieved reset password message: Please use temporary password 'rahulshettyacademy' to Login. 
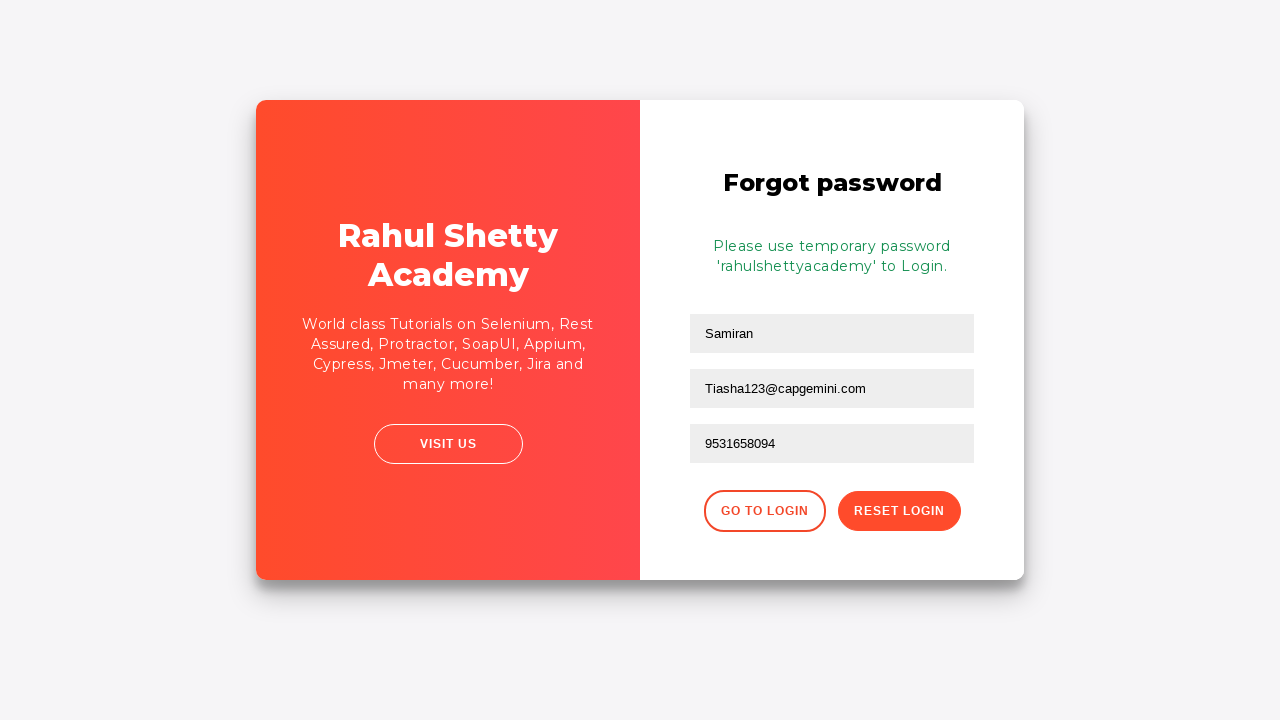

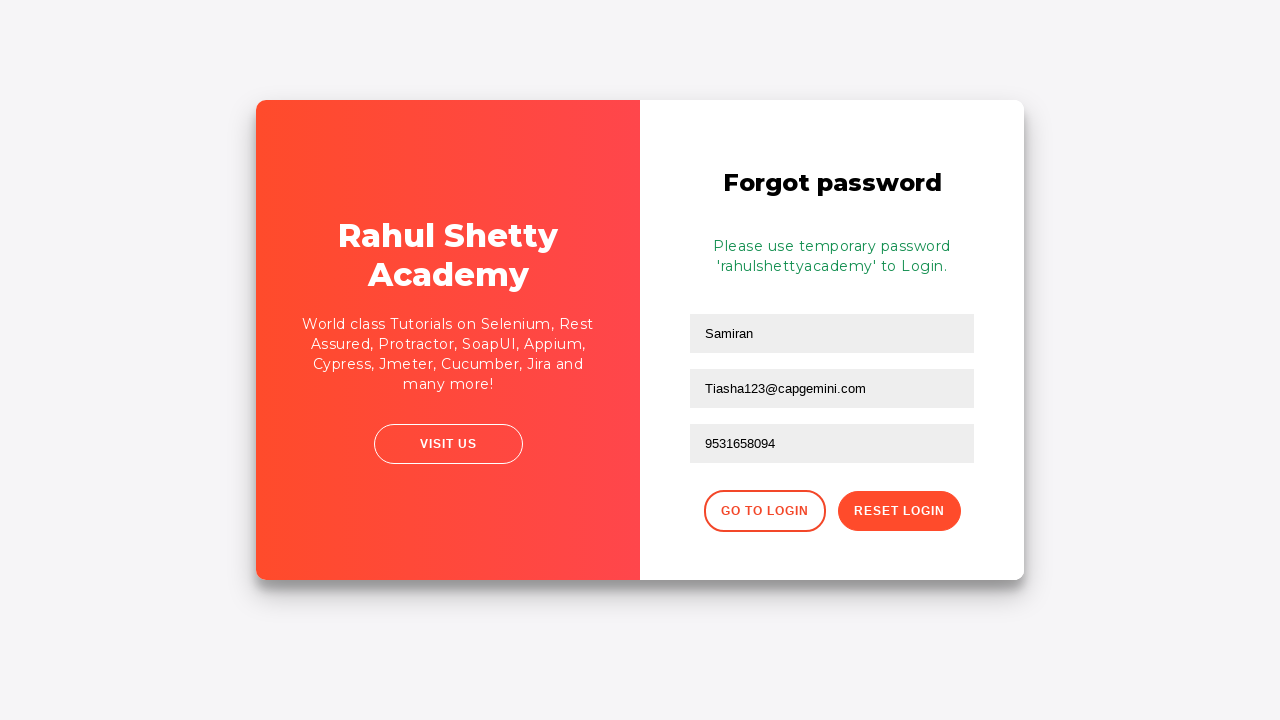